Tests checkbox selection, dropdown selection, form input, and alert handling on an automation practice page. Clicks a checkbox, selects the corresponding option in a dropdown, enters the value in a text field, and triggers an alert.

Starting URL: https://rahulshettyacademy.com/AutomationPractice/

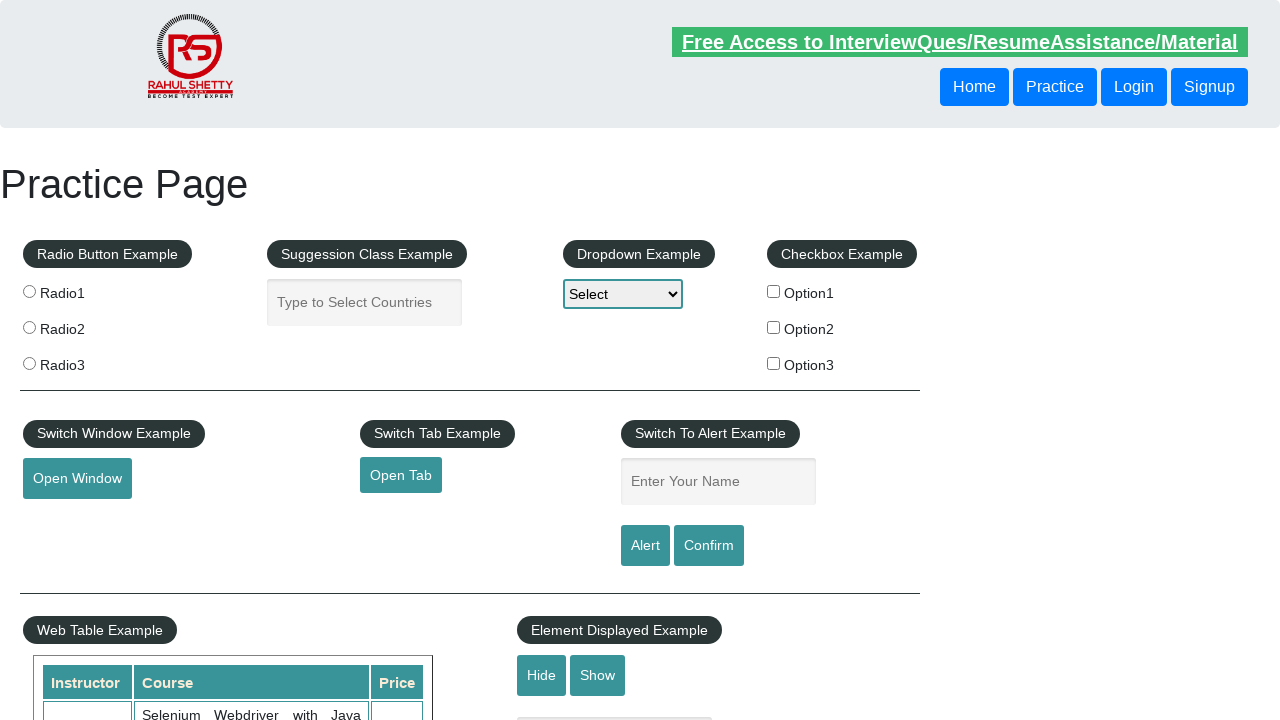

Clicked the second checkbox (Option2) at (774, 327) on xpath=//*[@id='checkbox-example']/fieldset/label[2]/input
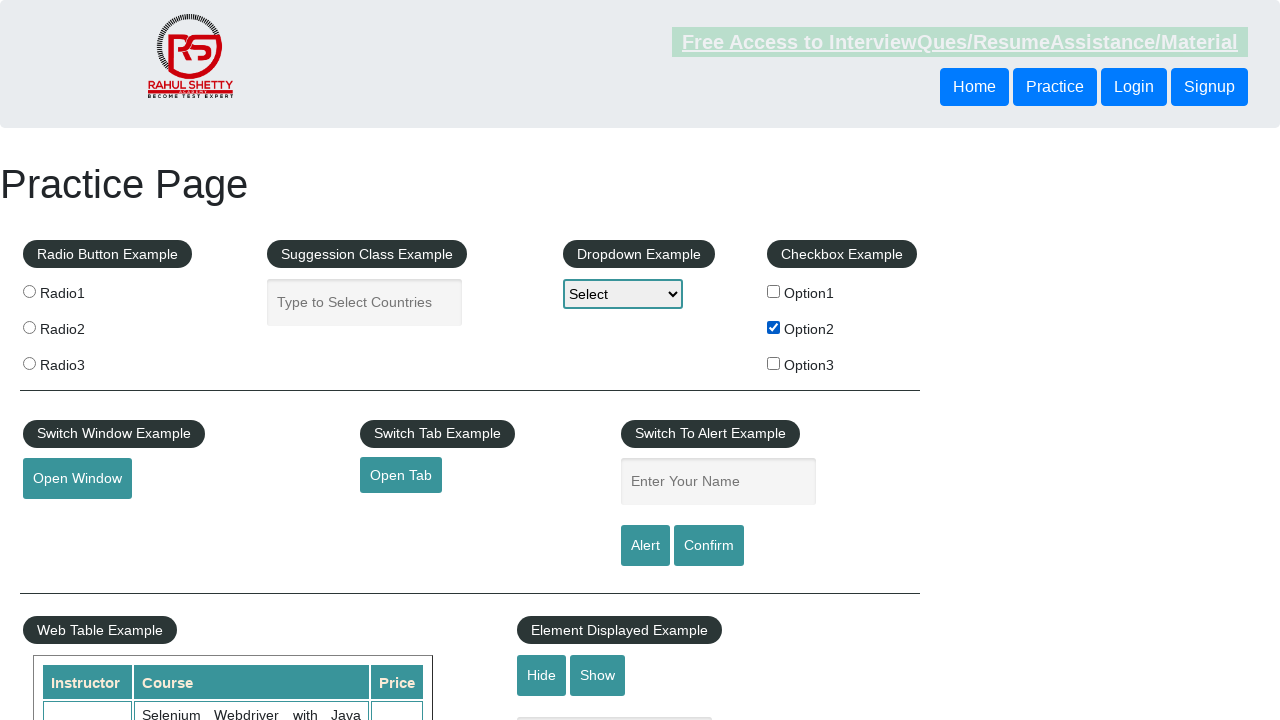

Retrieved checkbox label text: Option2
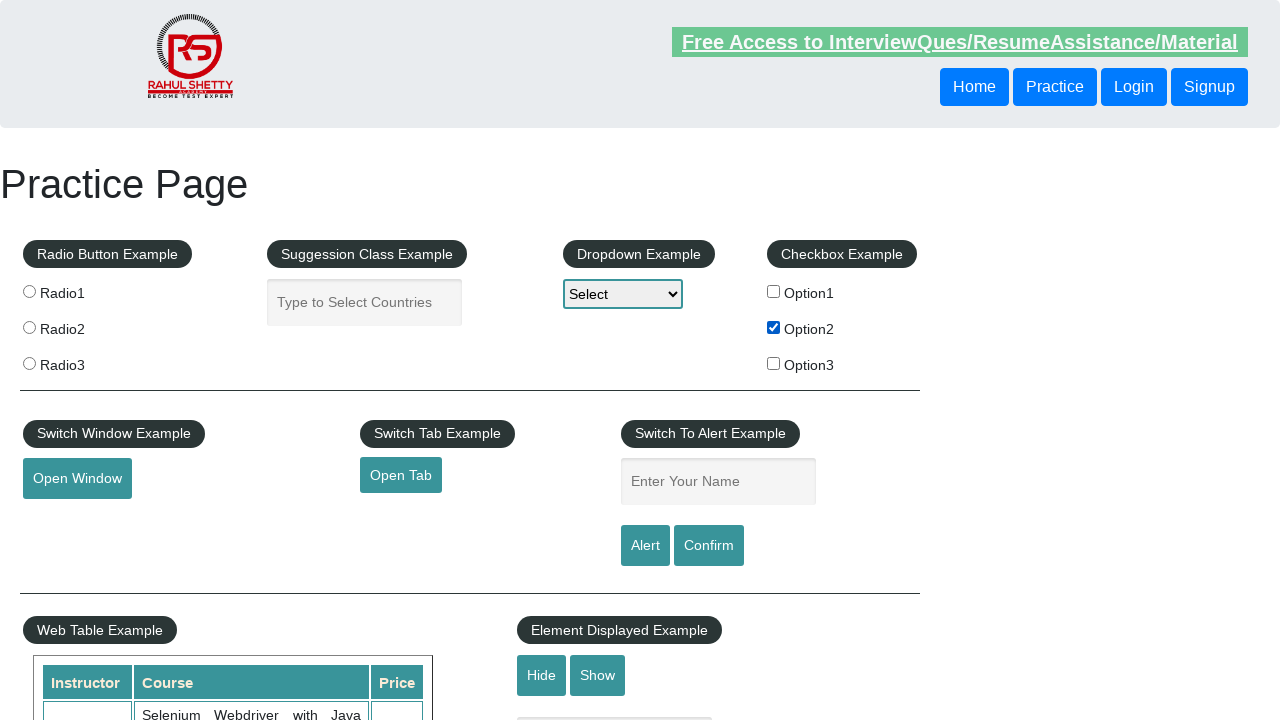

Selected 'Option2' from dropdown on #dropdown-class-example
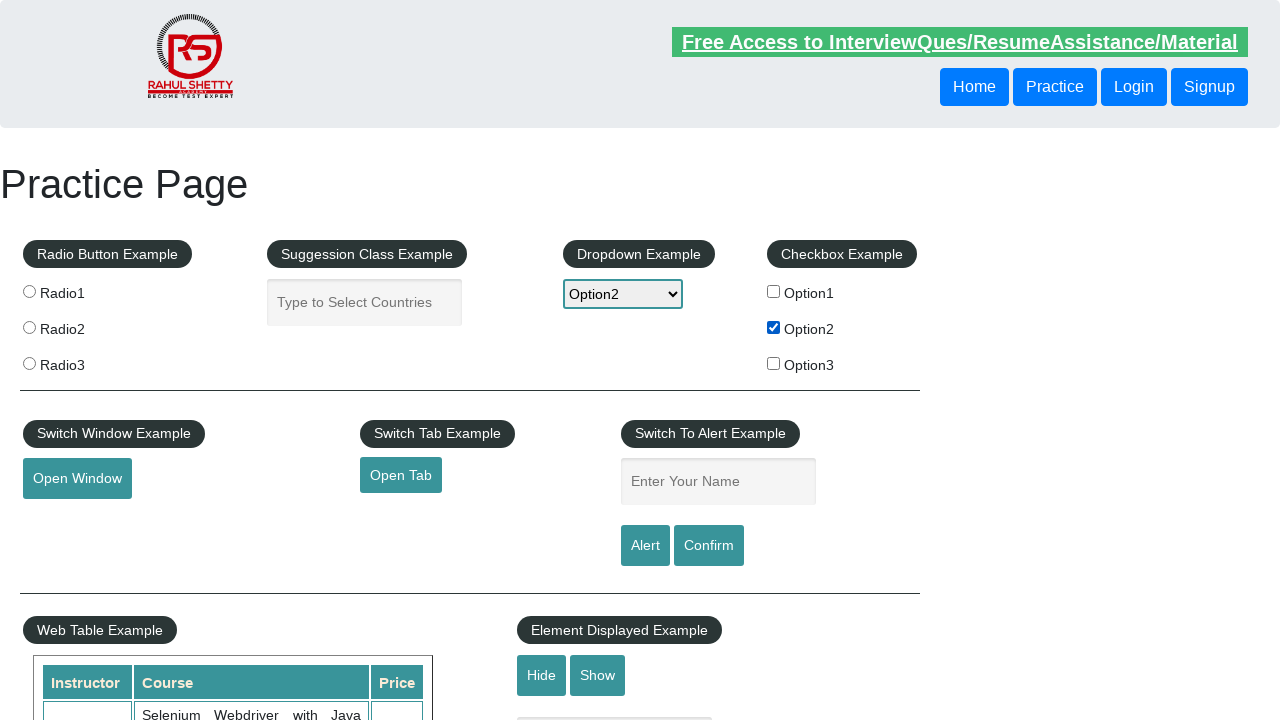

Entered 'Option2' in name input field on input[name='enter-name']
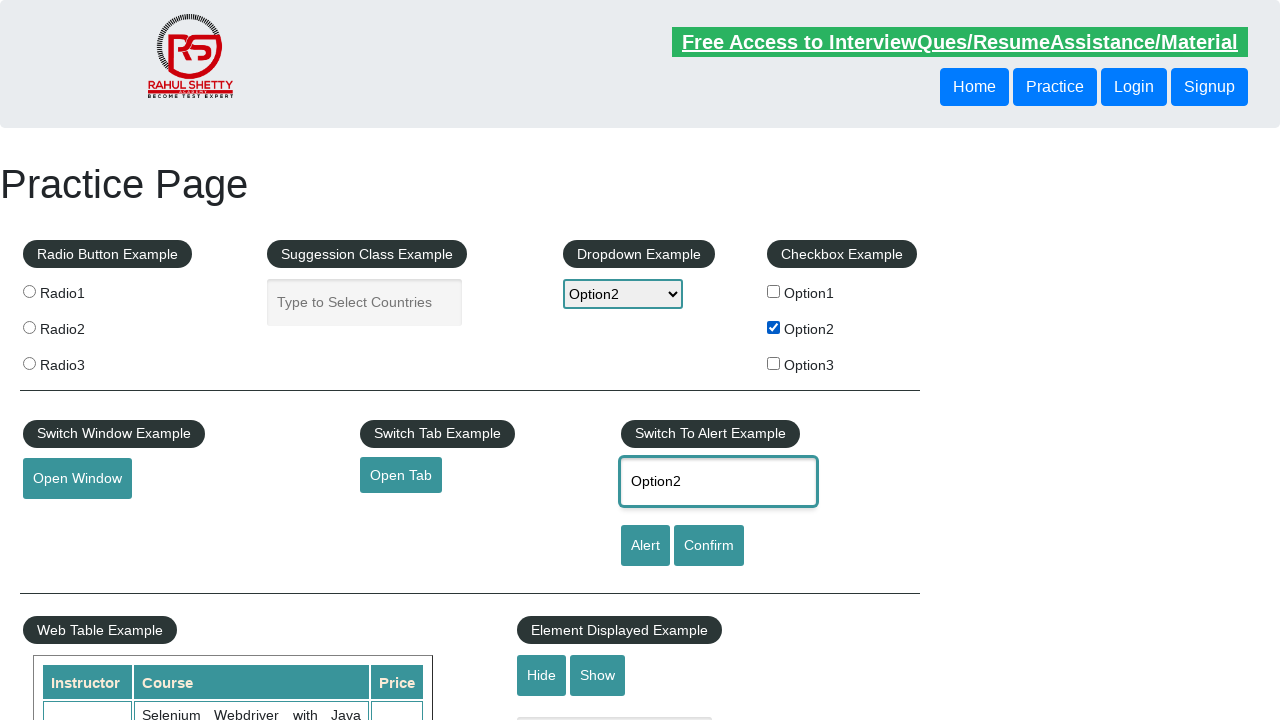

Clicked the alert button at (645, 546) on #alertbtn
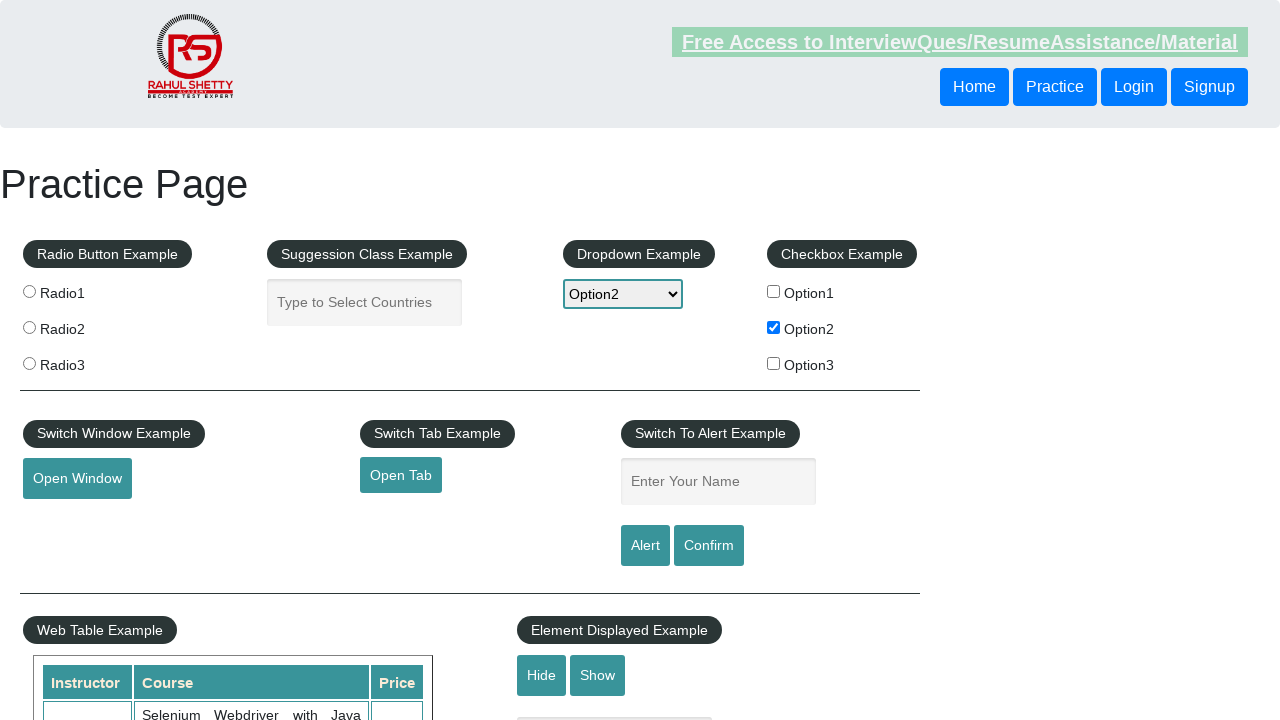

Alert dialog accepted
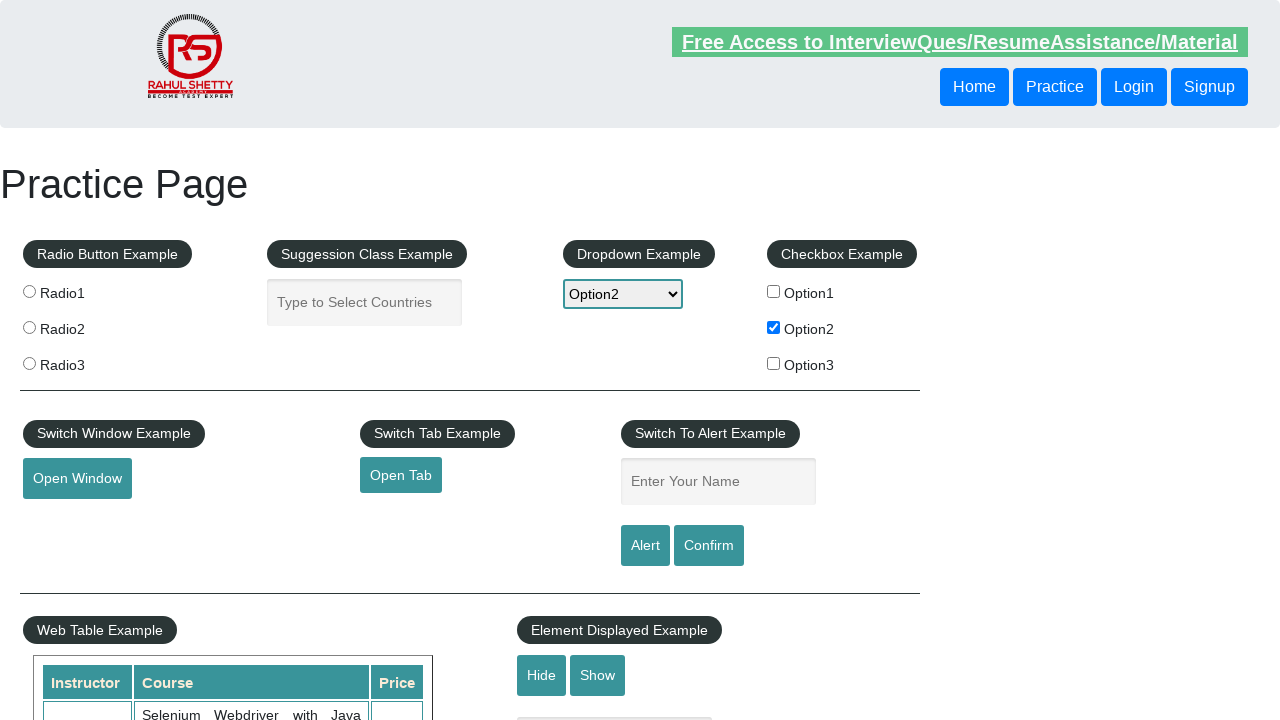

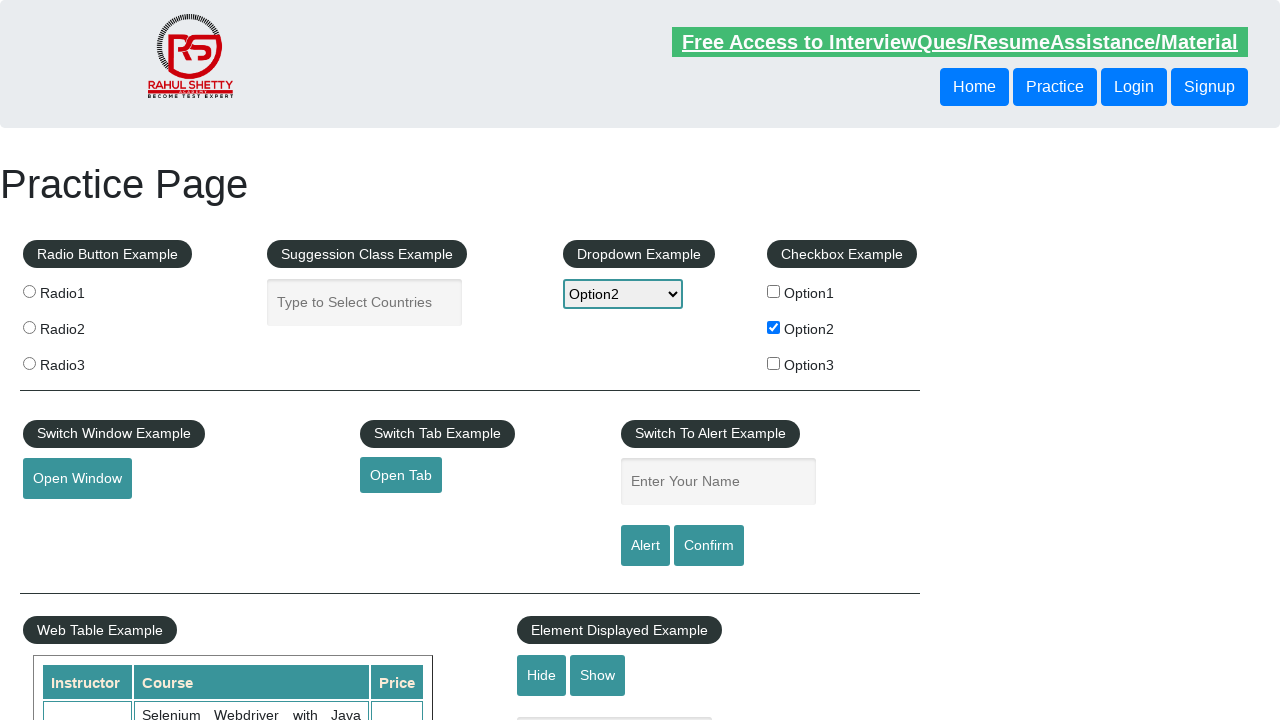